Tests JavaScript alert handling by clicking a button that triggers an alert, accepting the alert, and verifying the result message displays correctly.

Starting URL: https://testcenter.techproeducation.com/index.php?page=javascript-alerts

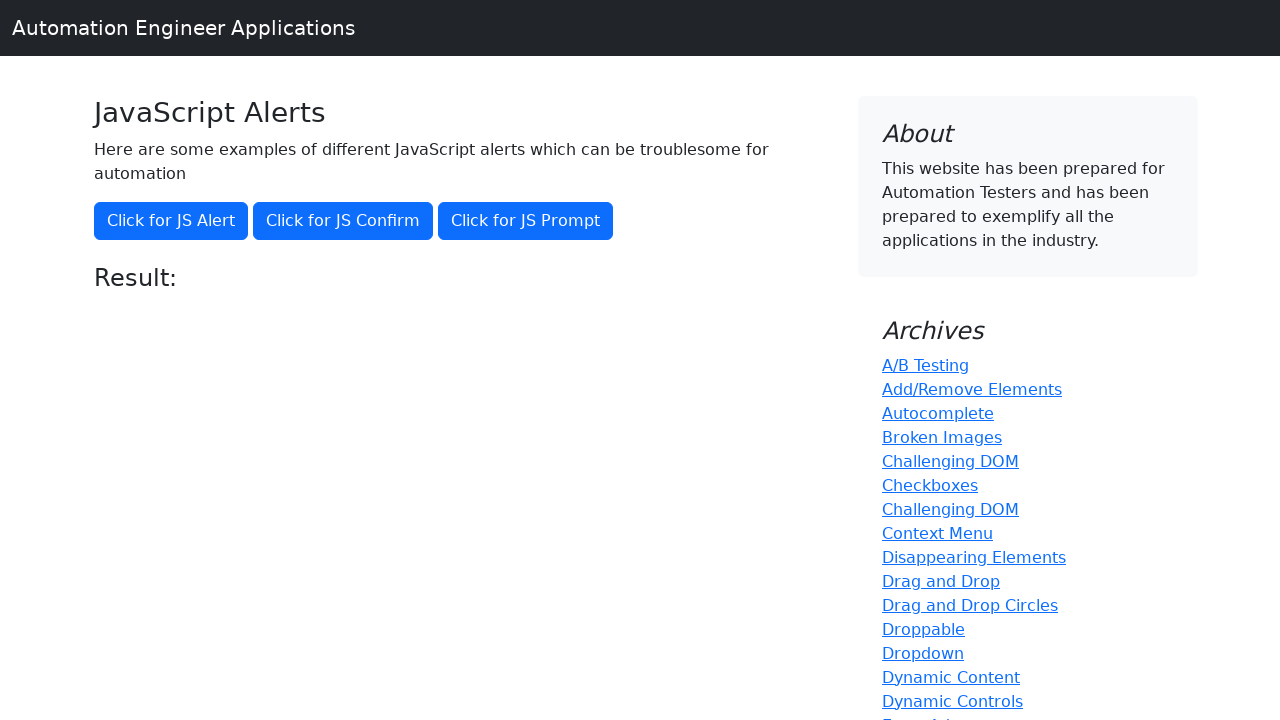

Clicked button to trigger JavaScript alert at (171, 221) on button[onclick='jsAlert()']
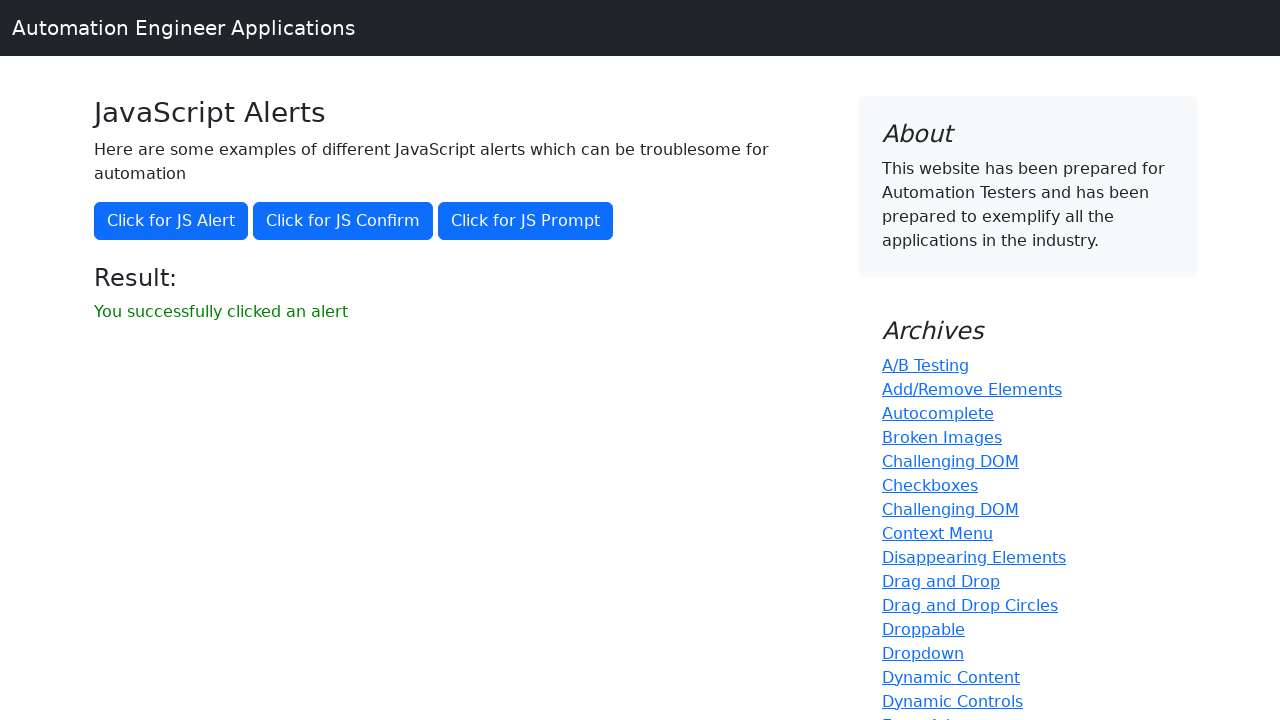

Set up dialog handler to accept alerts
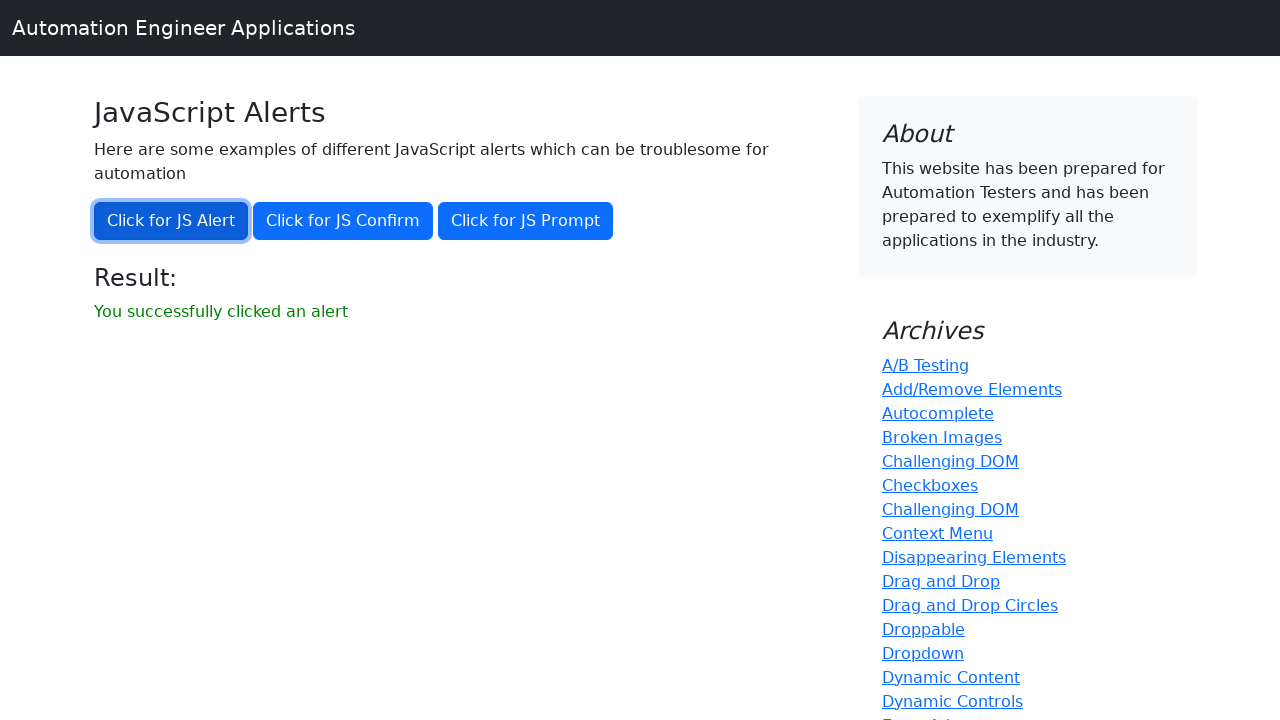

Result message element loaded
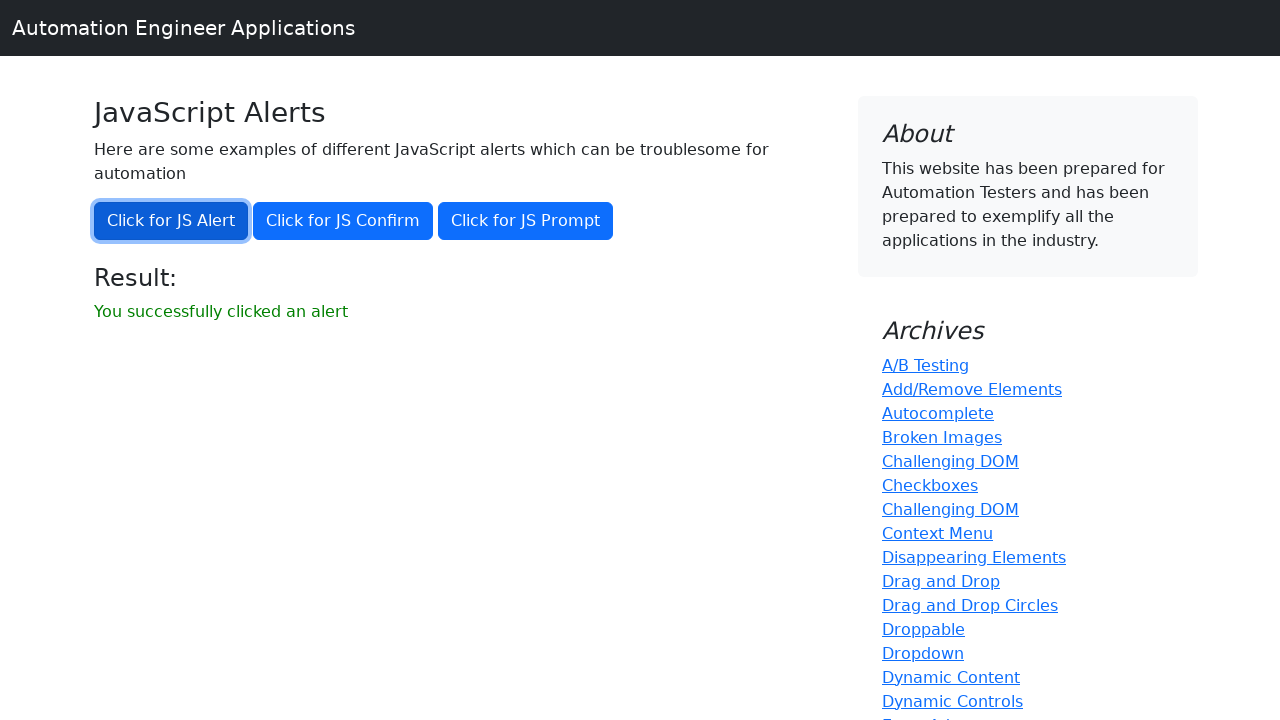

Retrieved result message text content
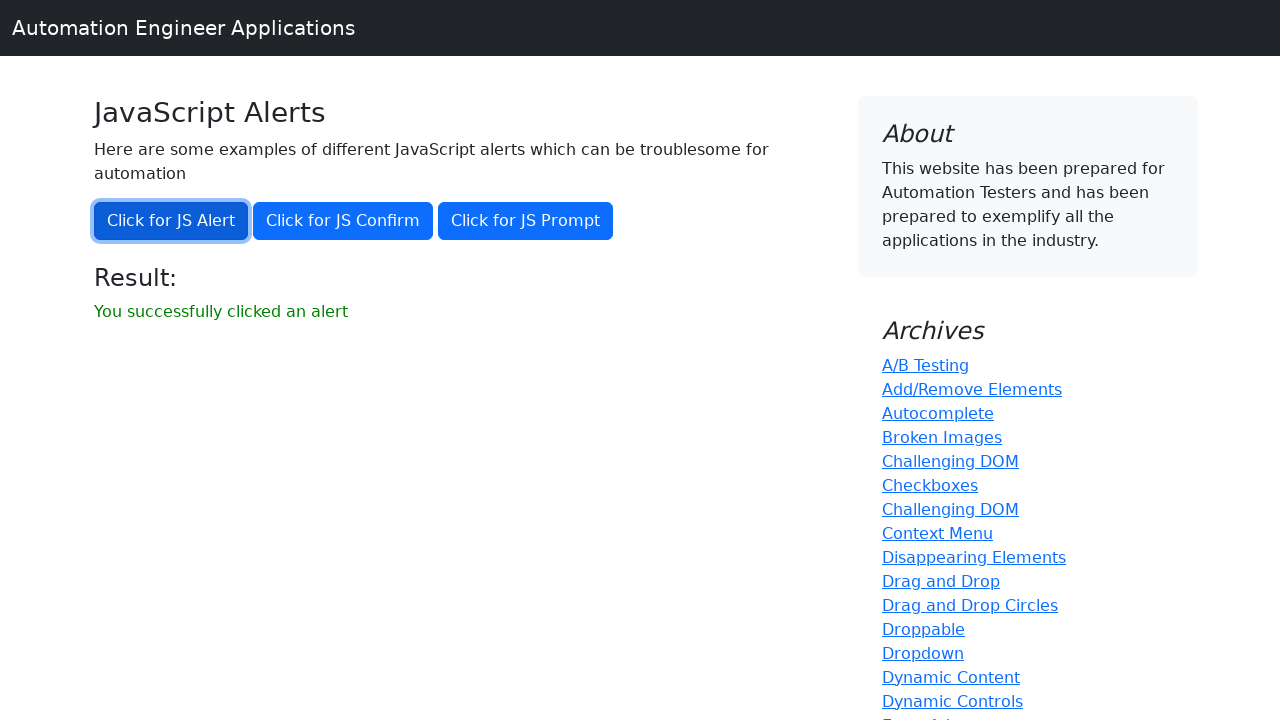

Verified result message displays 'You successfully clicked an alert'
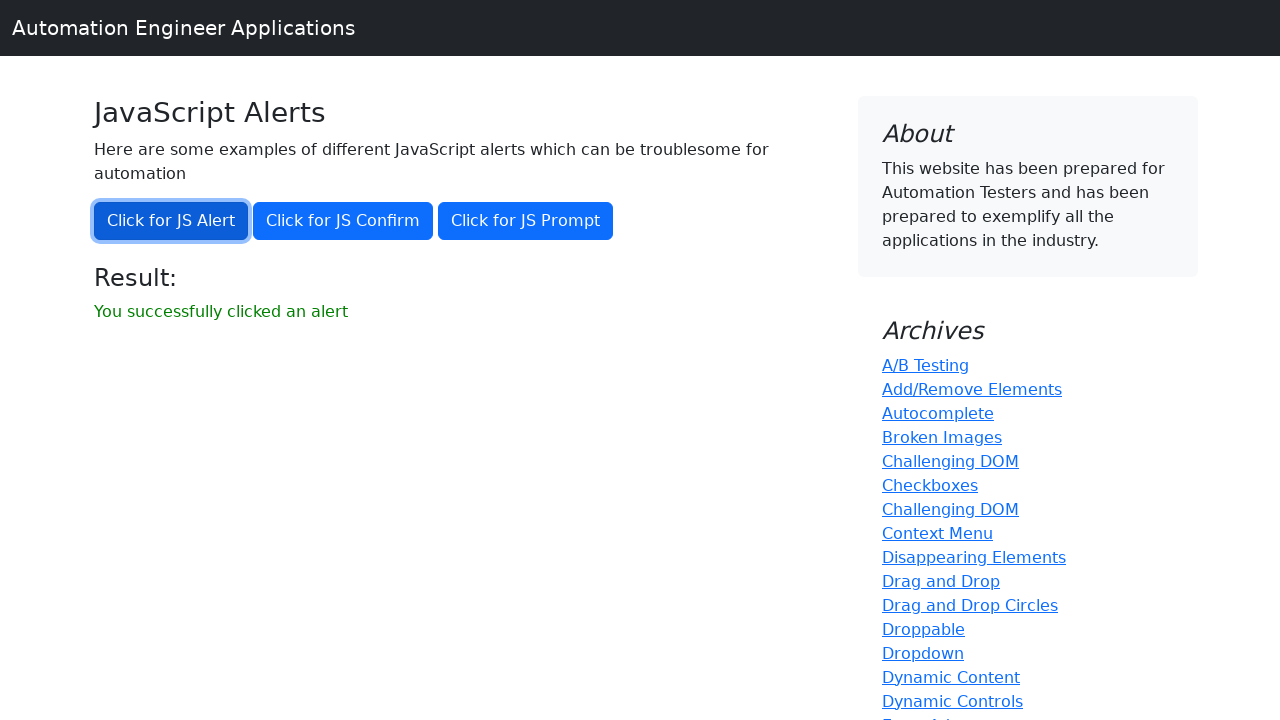

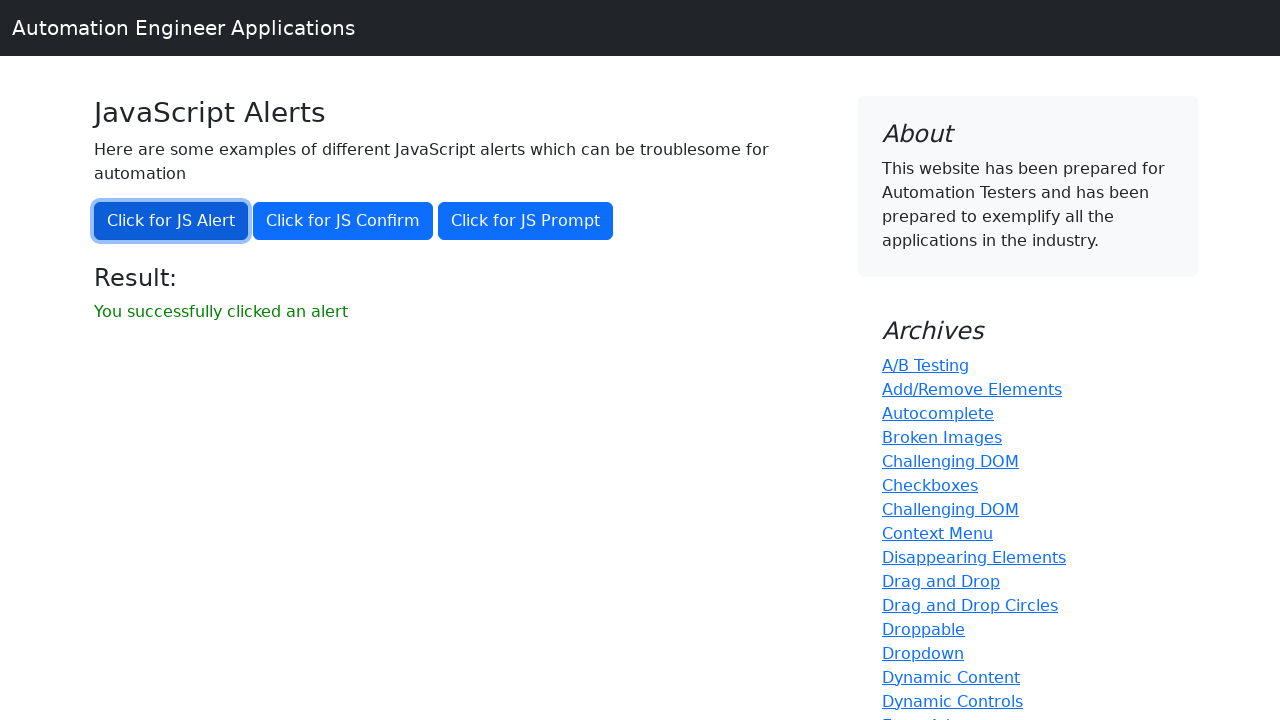